Navigates to wisequarter.com and verifies that the correct page is loaded by checking the URL

Starting URL: https://wisequarter.com/

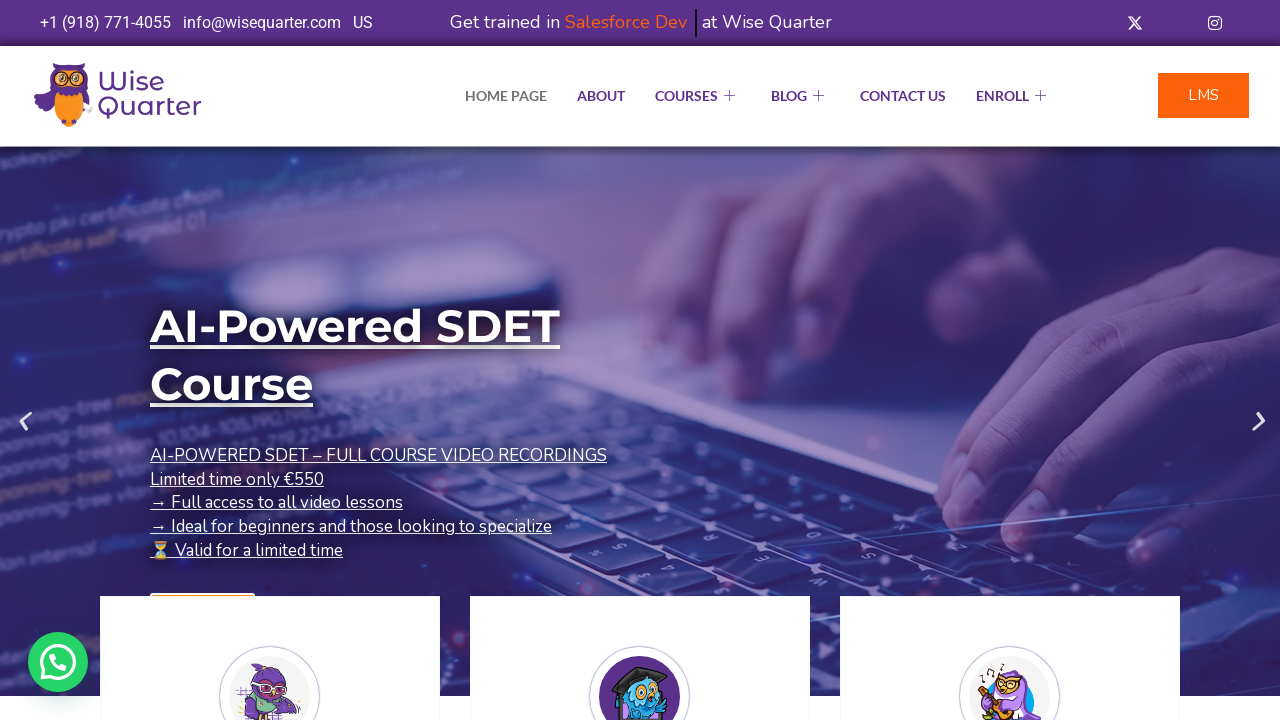

Verified that the page URL is https://wisequarter.com/
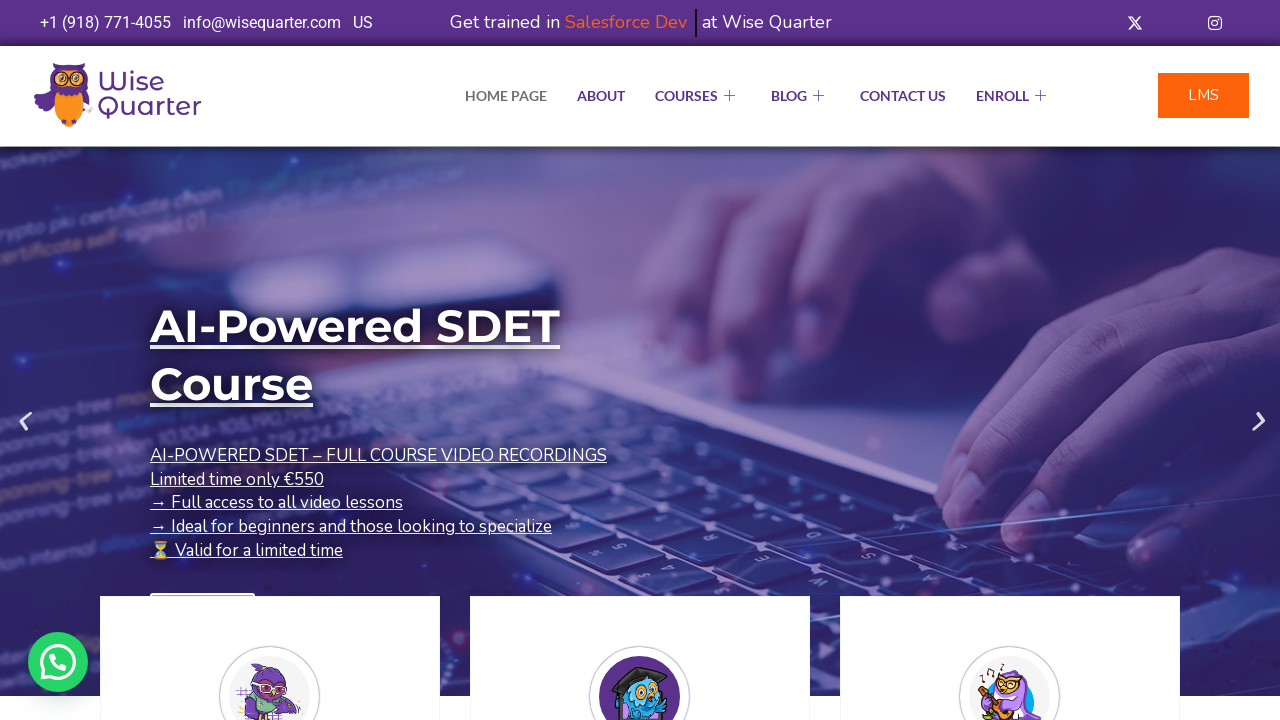

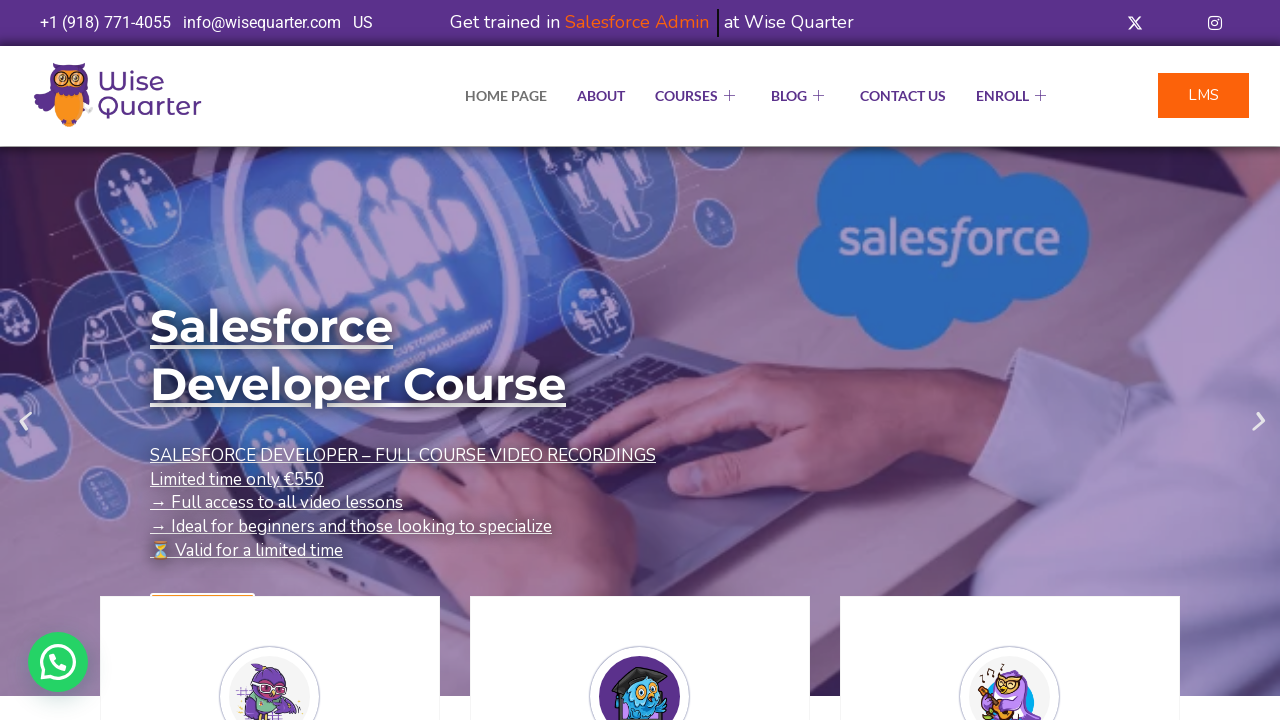